Tests login form validation by leaving username and password fields empty, then verifying the required field error message

Starting URL: https://www.saucedemo.com/

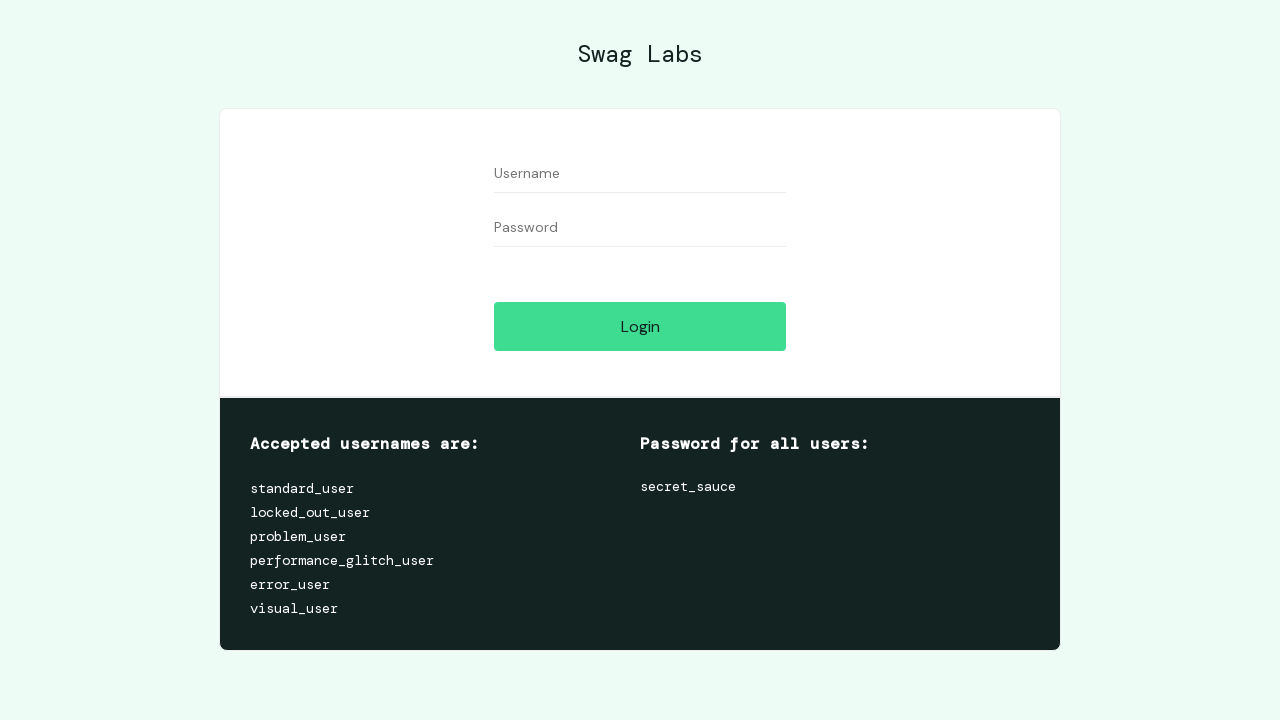

Username field is visible
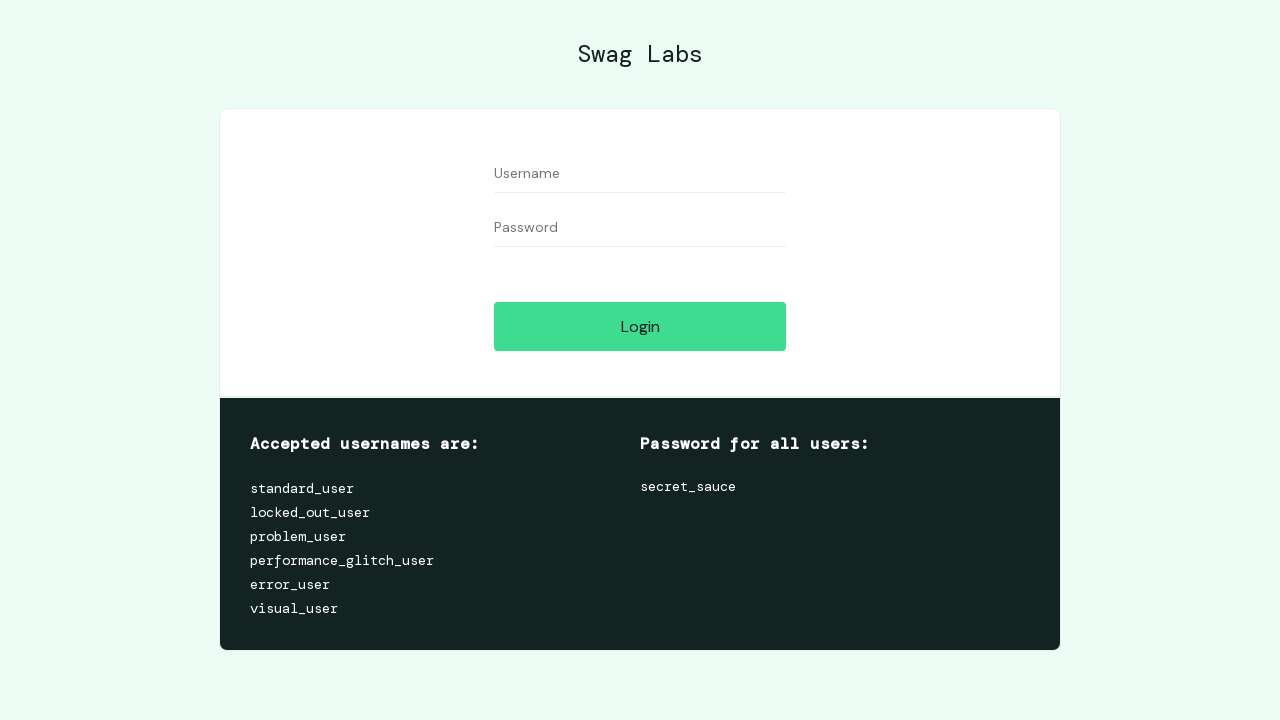

Password field is visible
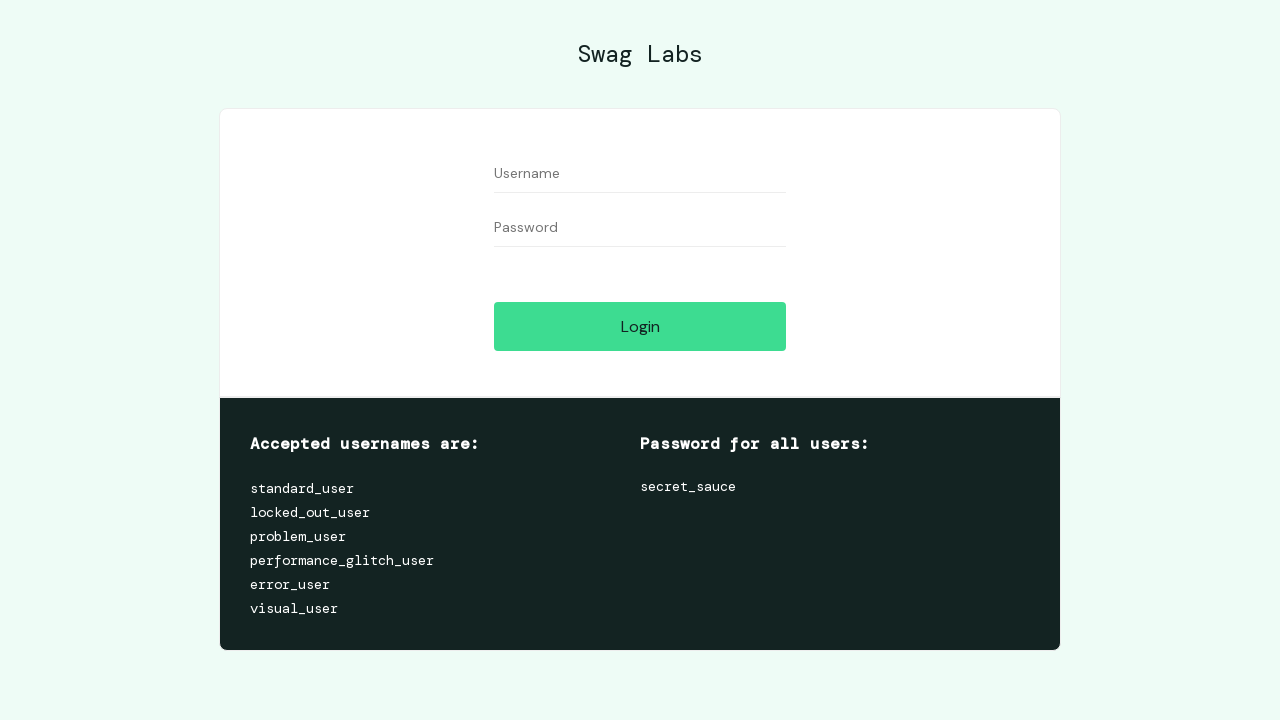

Login button is visible
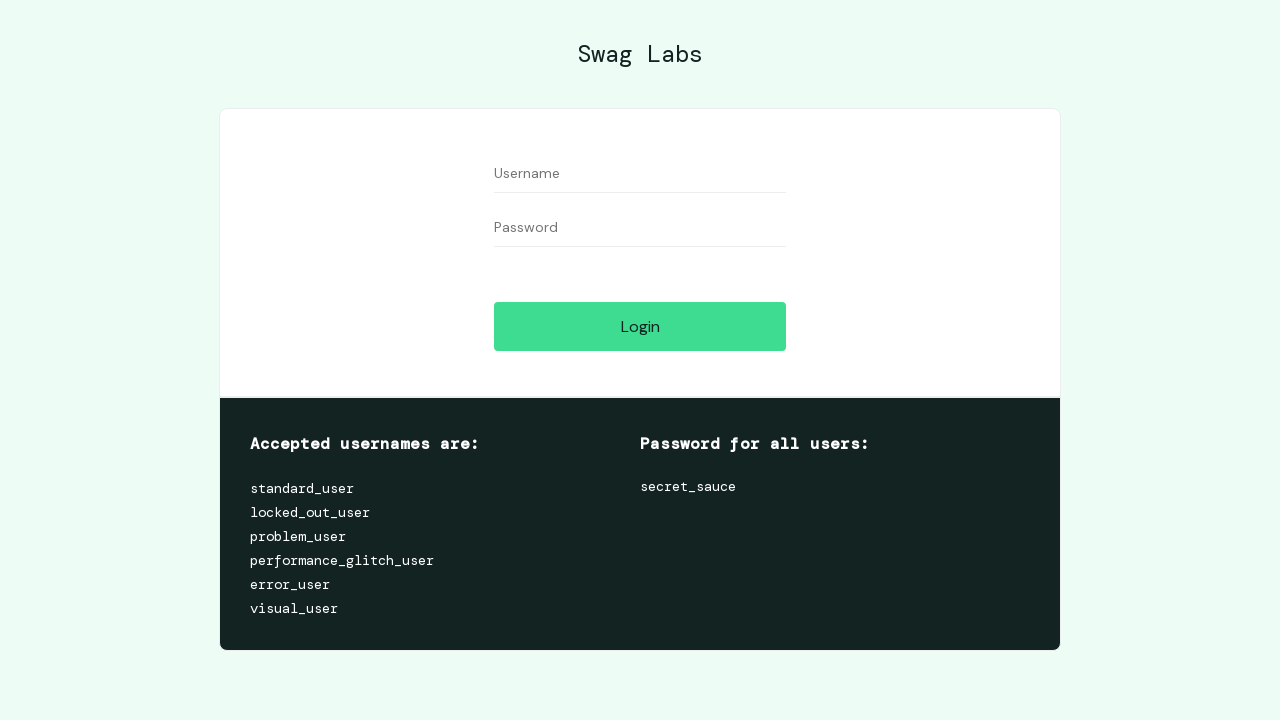

Clicked login button without entering credentials at (640, 326) on #login-button
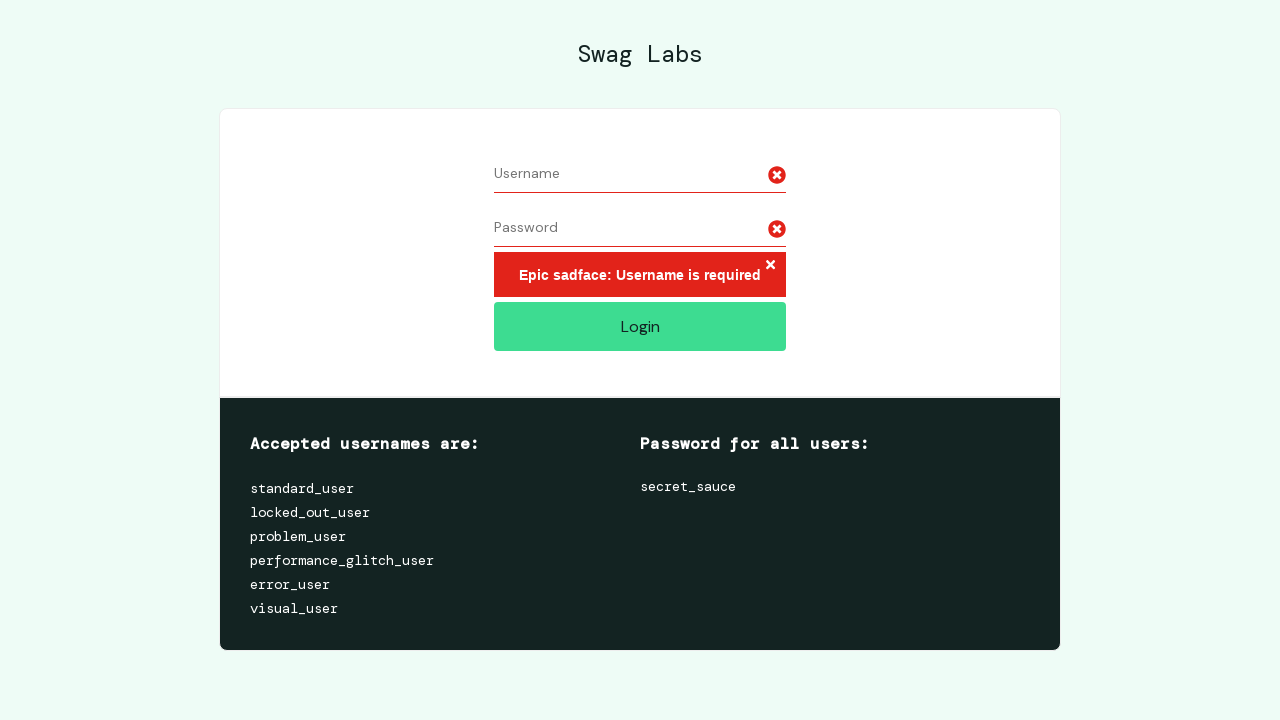

Required field error message is displayed
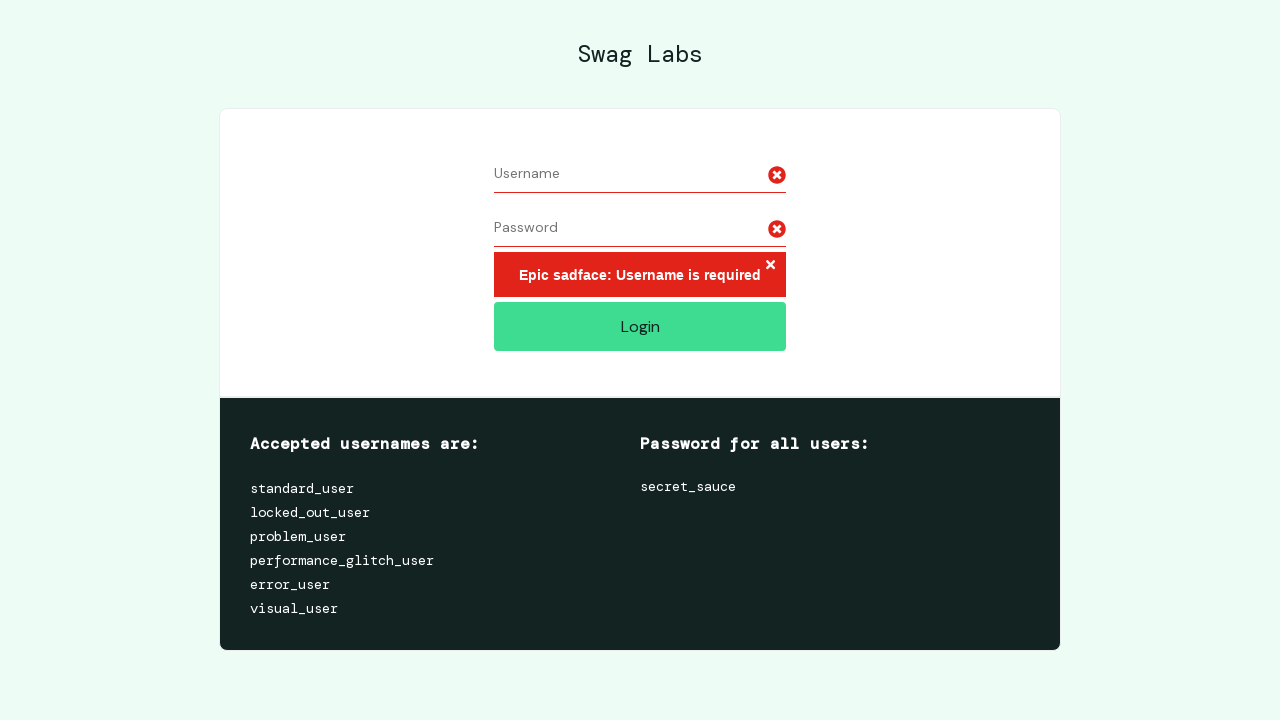

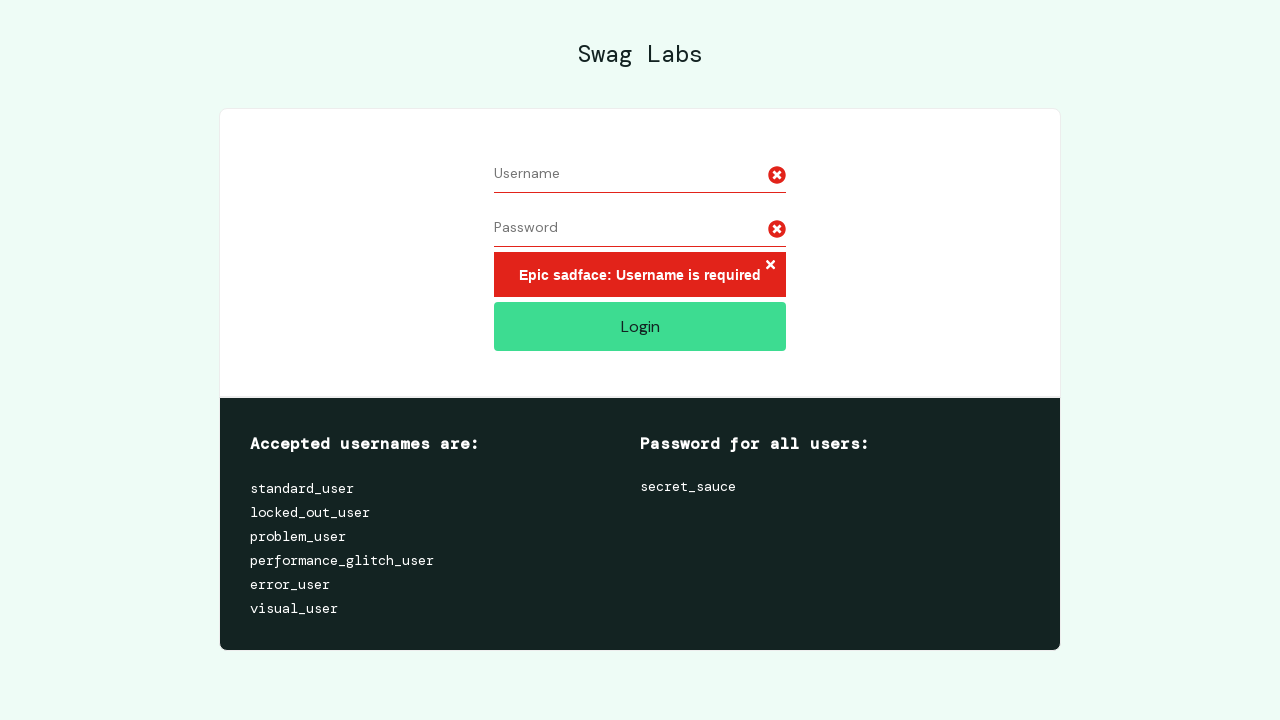